Tests file download functionality by clicking a download button and waiting for the download to complete

Starting URL: https://demo.automationtesting.in/FileDownload.html

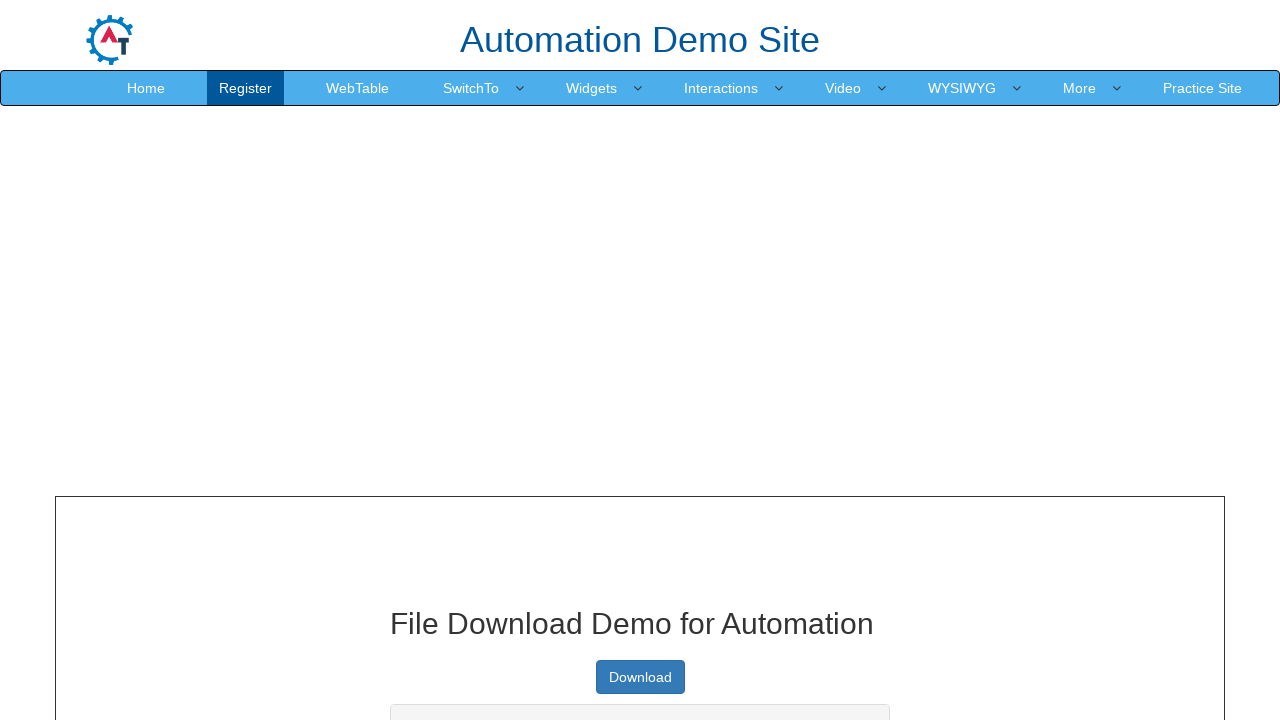

Clicked download button and download started at (640, 677) on xpath=//a[@type='button']
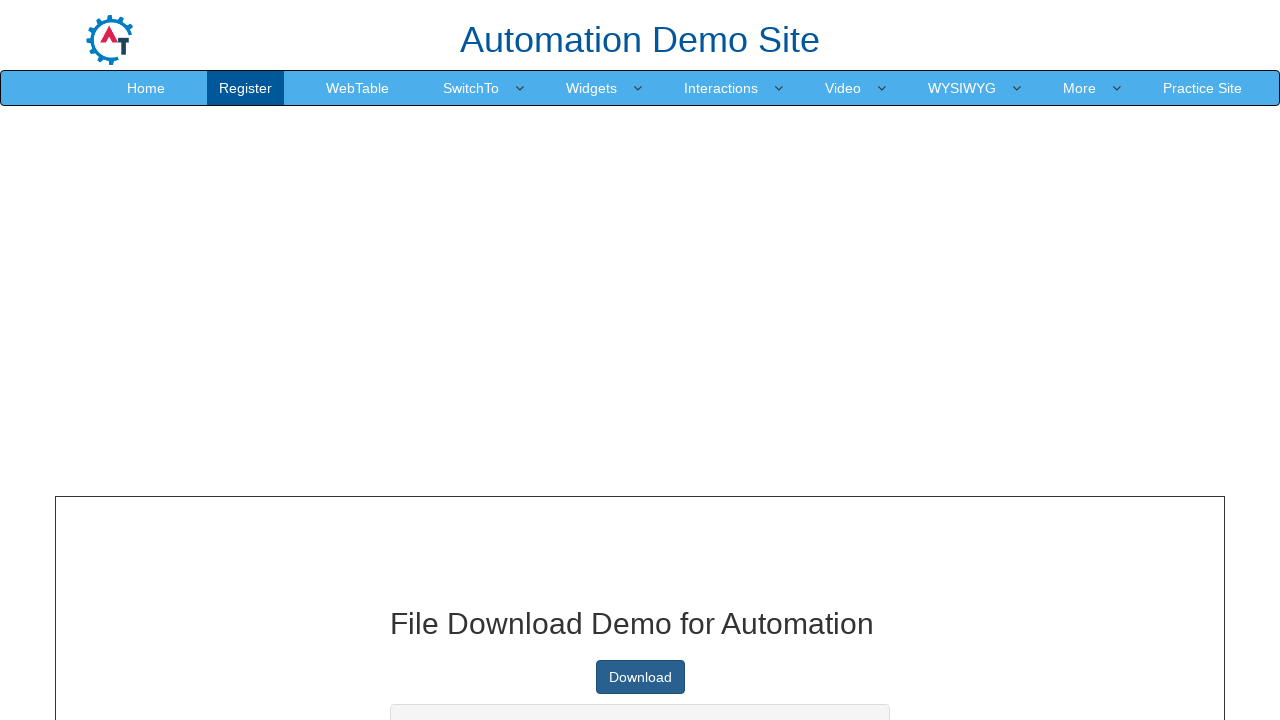

Retrieved download object
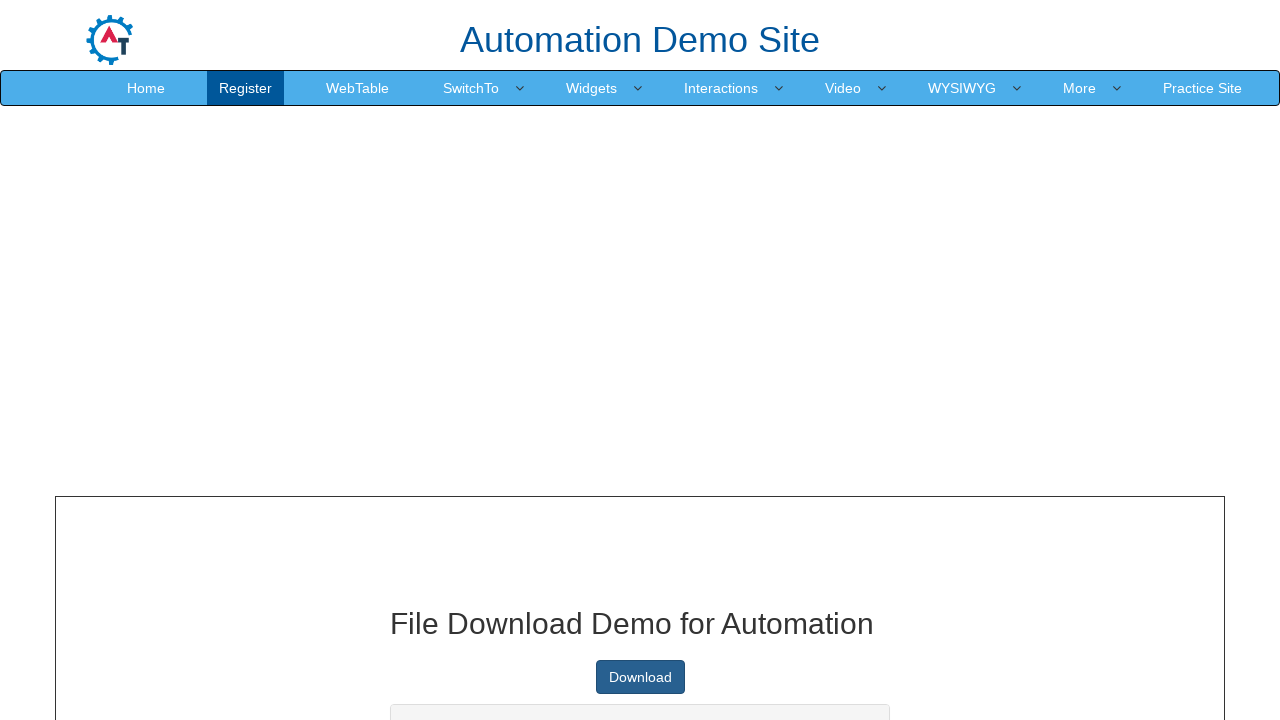

Download completed successfully
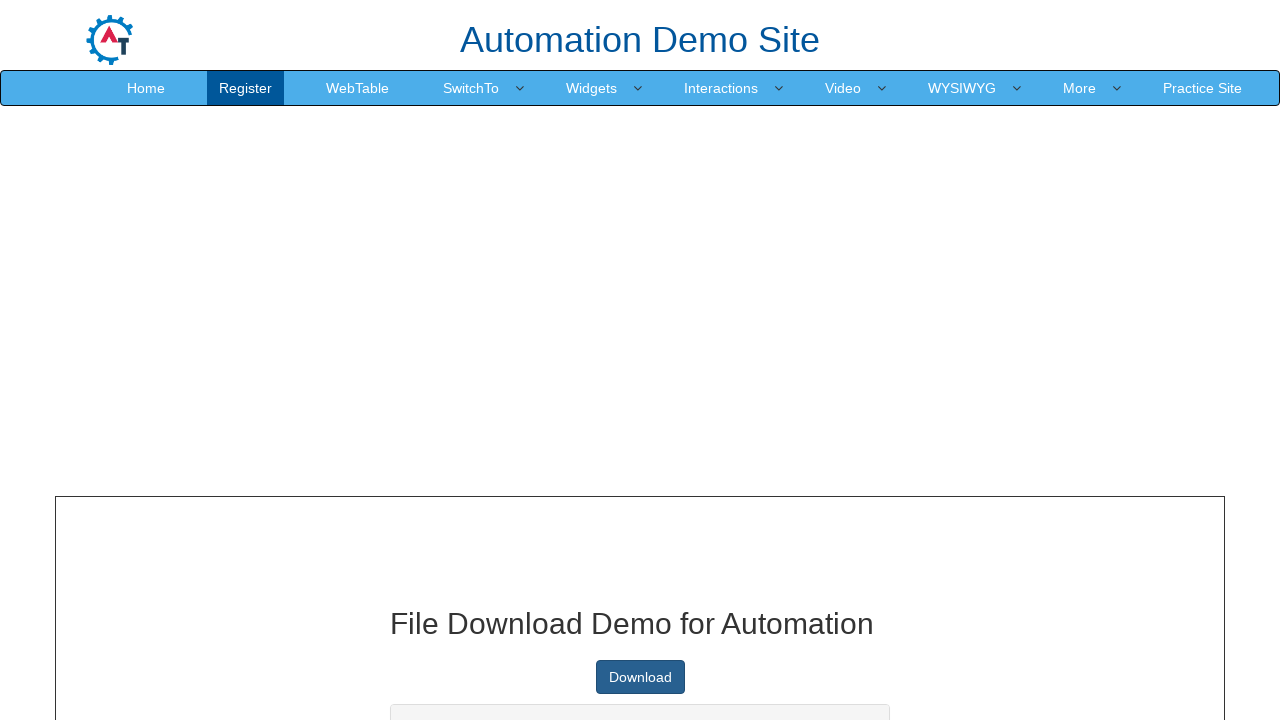

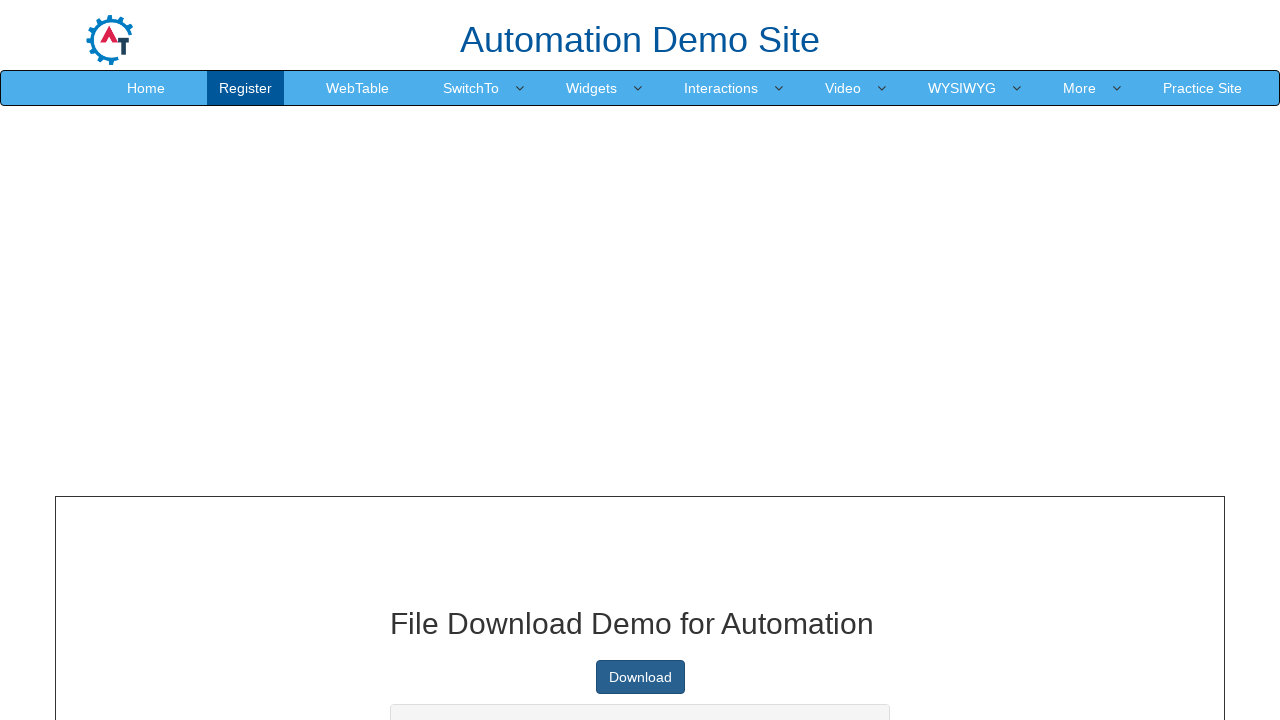